Tests checkbox interactions by clicking multiple checkboxes using different selection methods including loops and finding elements by name

Starting URL: http://www.tizag.com/htmlT/htmlcheckboxes.php

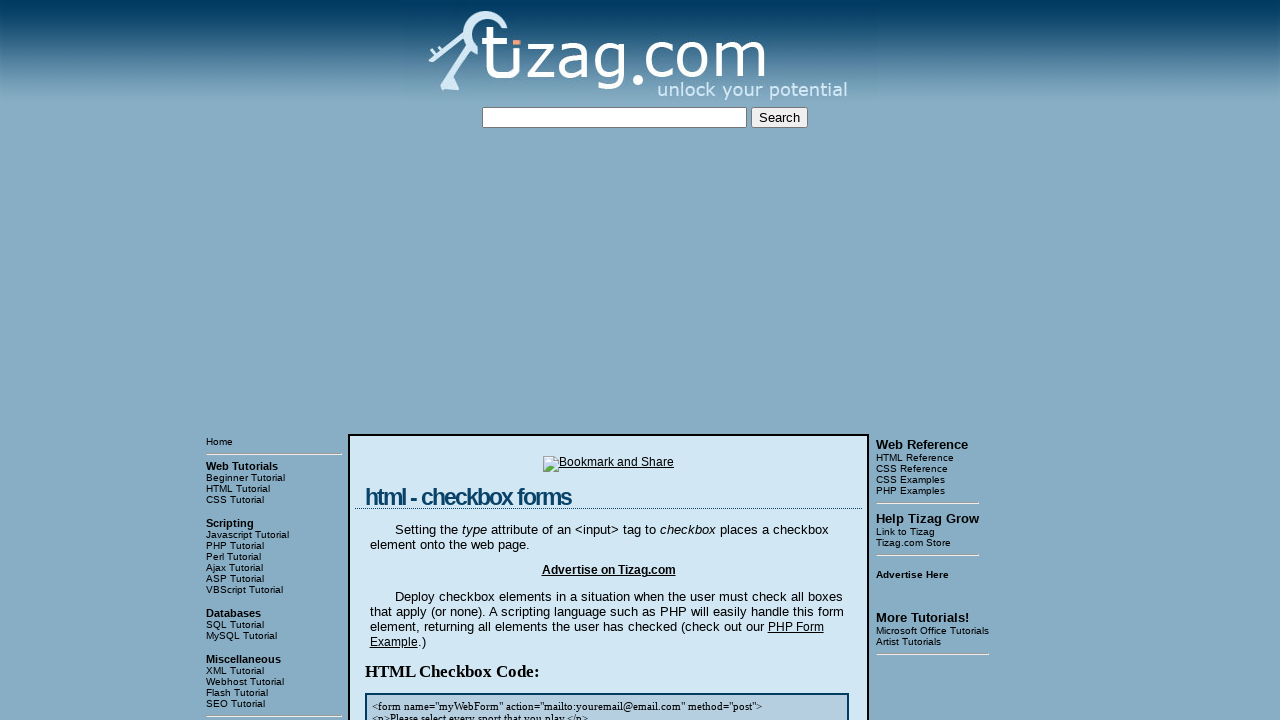

Clicked checkbox 1 using XPath selector at (422, 360) on //div[4]/input[1]
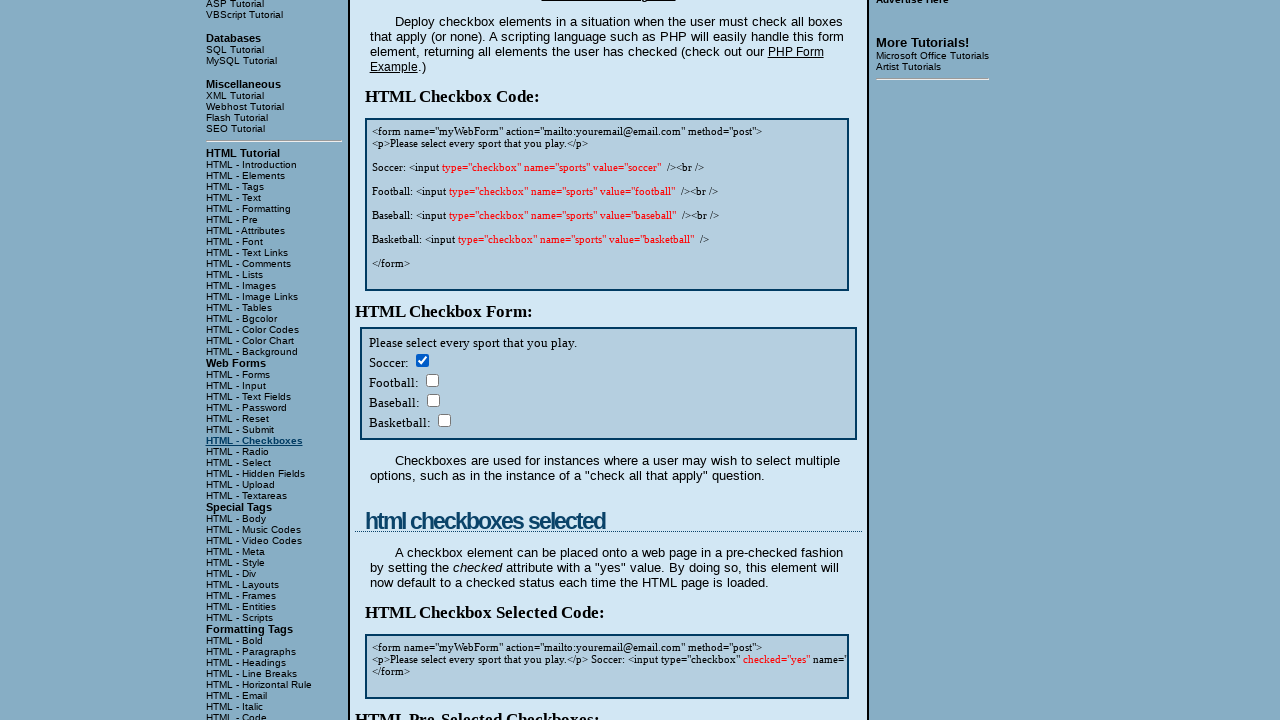

Clicked checkbox 2 using XPath selector at (432, 380) on //div[4]/input[2]
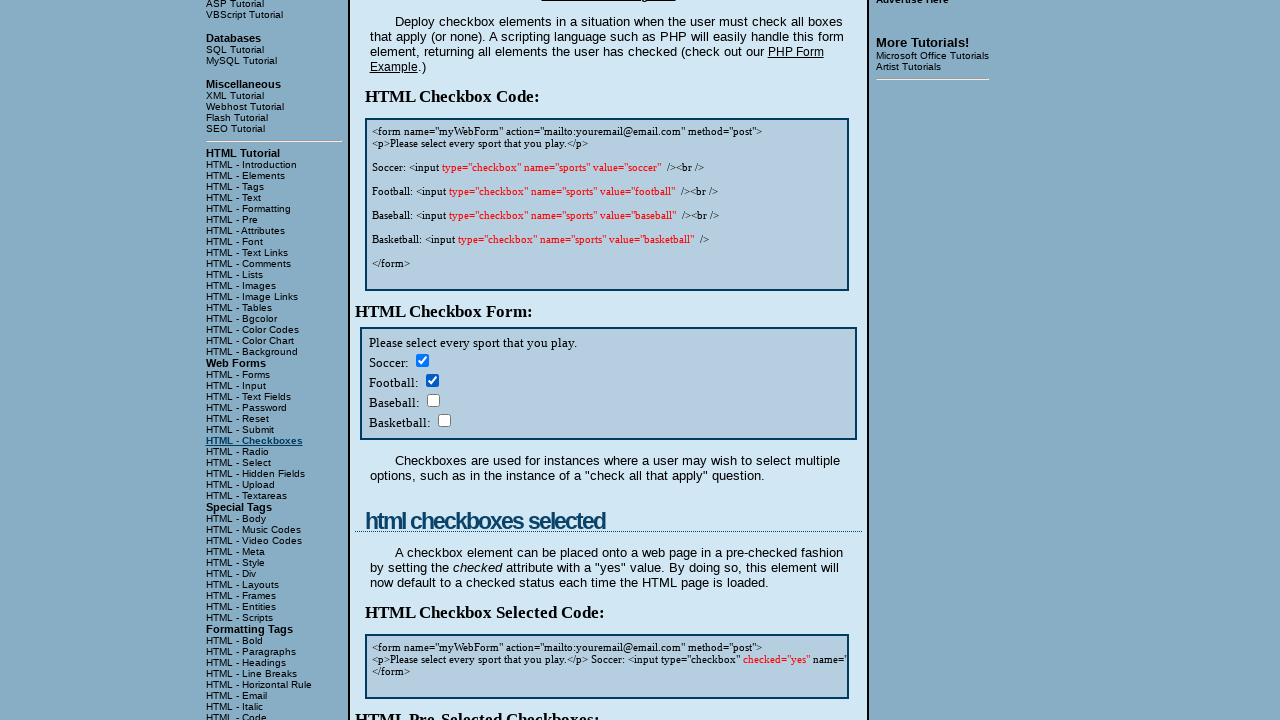

Clicked checkbox 3 using XPath selector at (433, 400) on //div[4]/input[3]
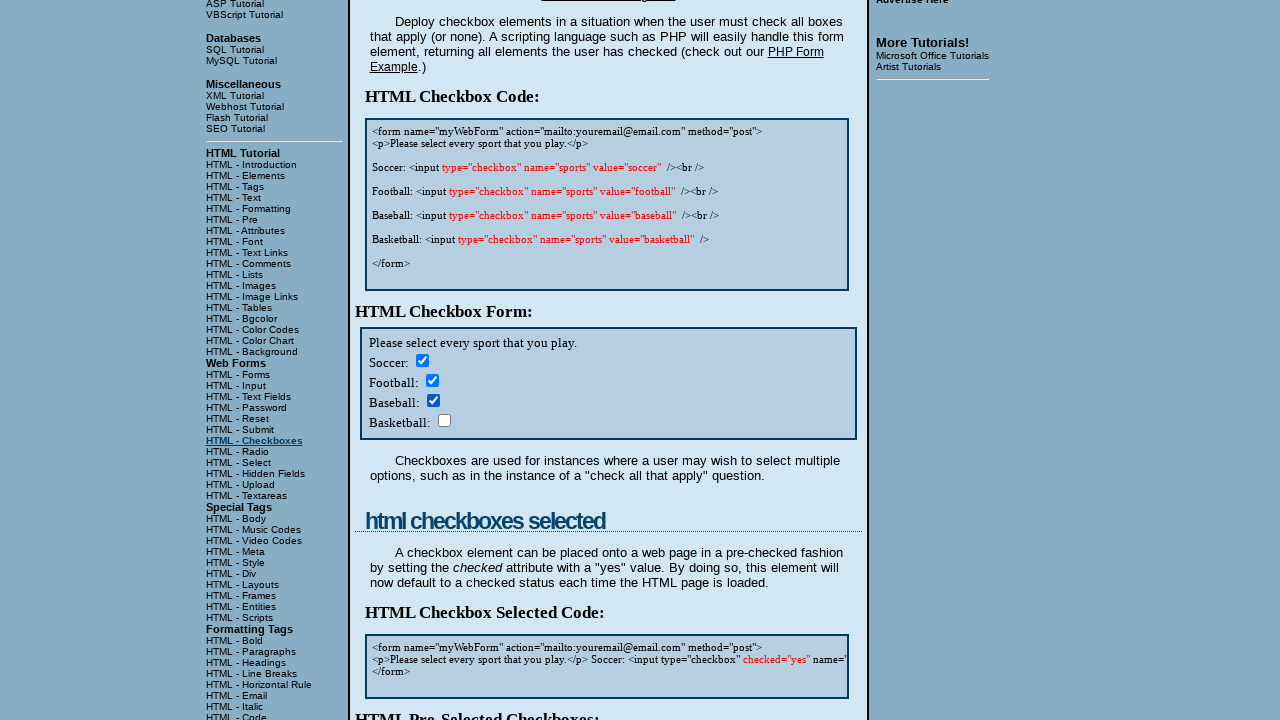

Clicked checkbox 4 using XPath selector at (444, 420) on //div[4]/input[4]
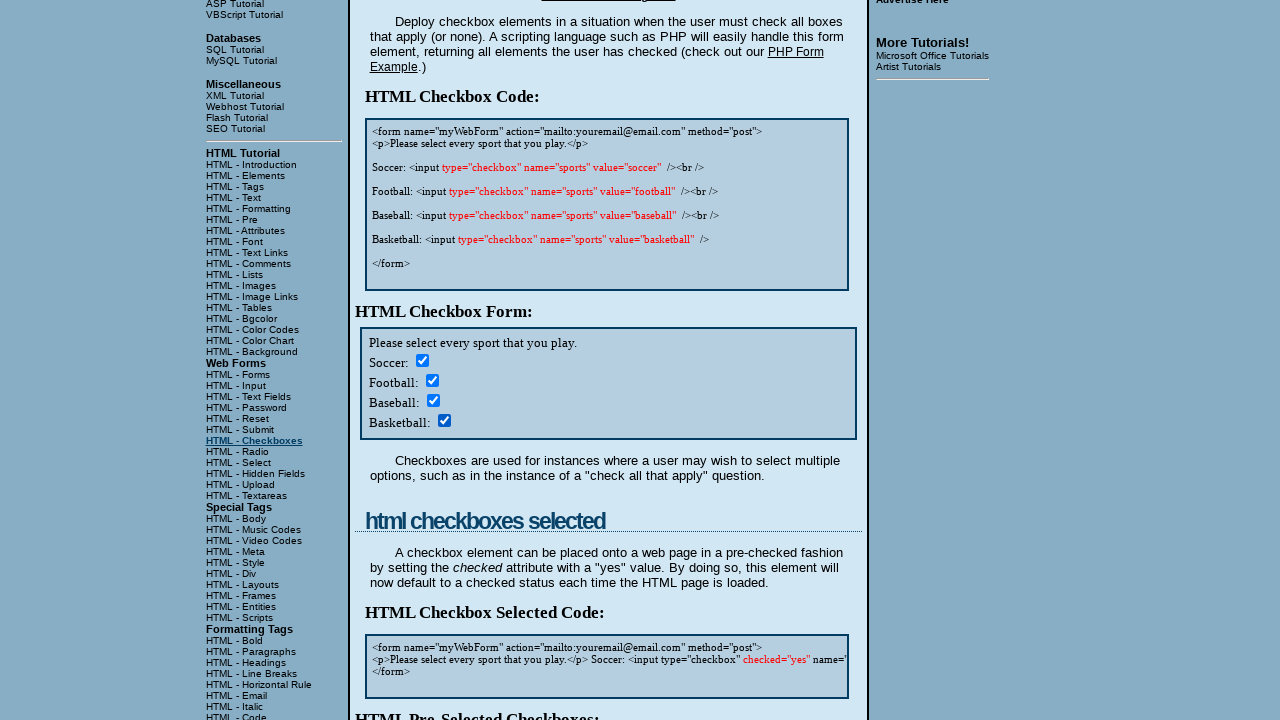

Clicked first checkbox again to uncheck it at (422, 360) on xpath=//div[4]/input[1]
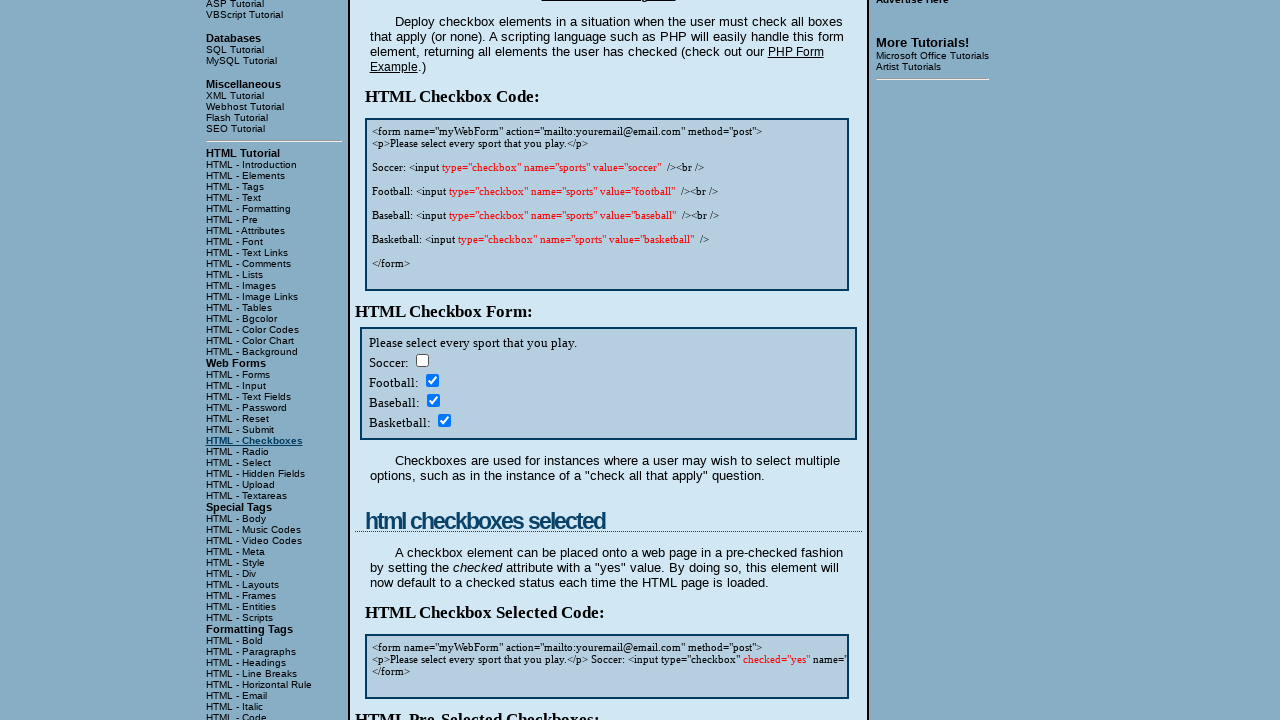

Located all checkboxes with name='sports'
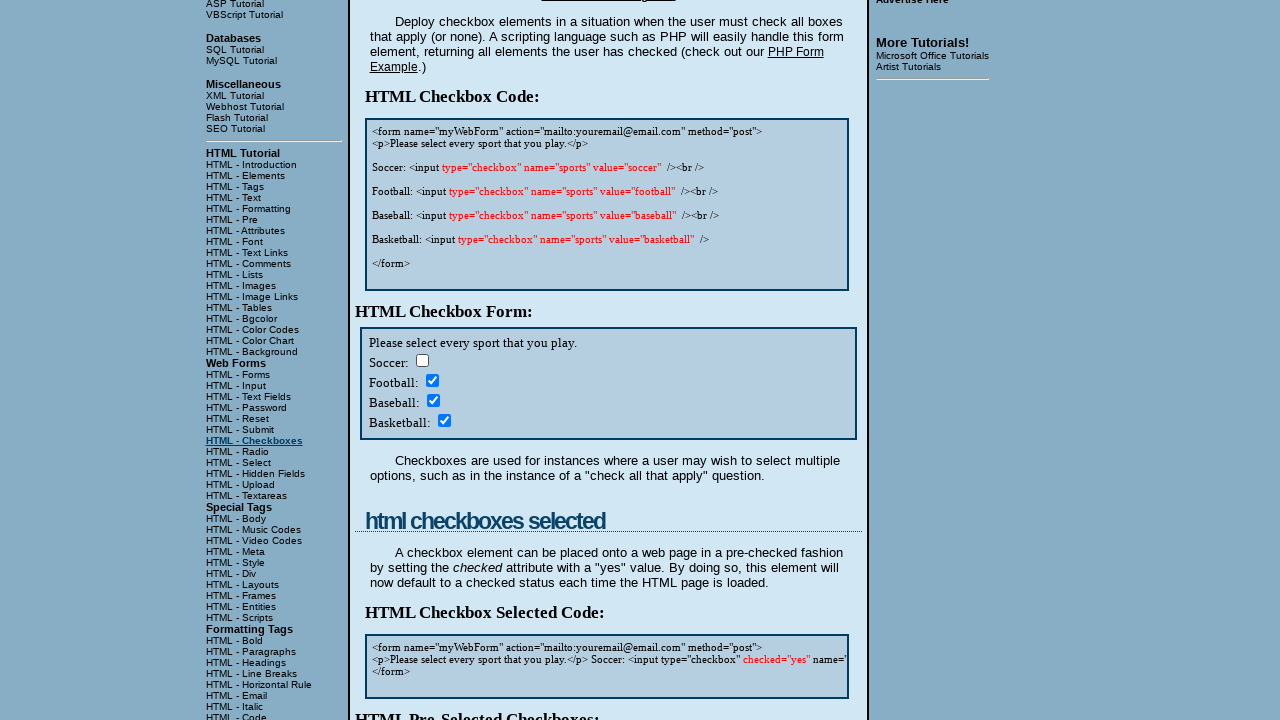

Clicked a checkbox with name='sports' at (422, 360) on xpath=//div[4]//input[@name='sports'] >> nth=0
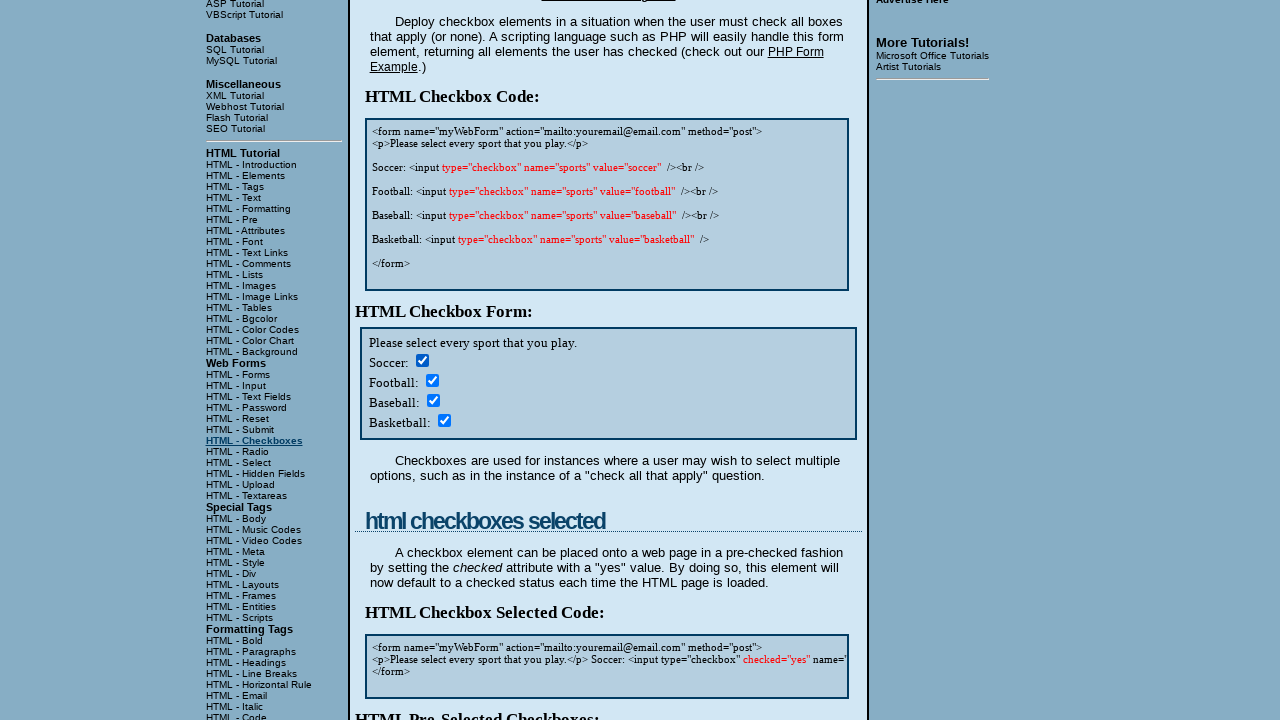

Clicked a checkbox with name='sports' at (432, 380) on xpath=//div[4]//input[@name='sports'] >> nth=1
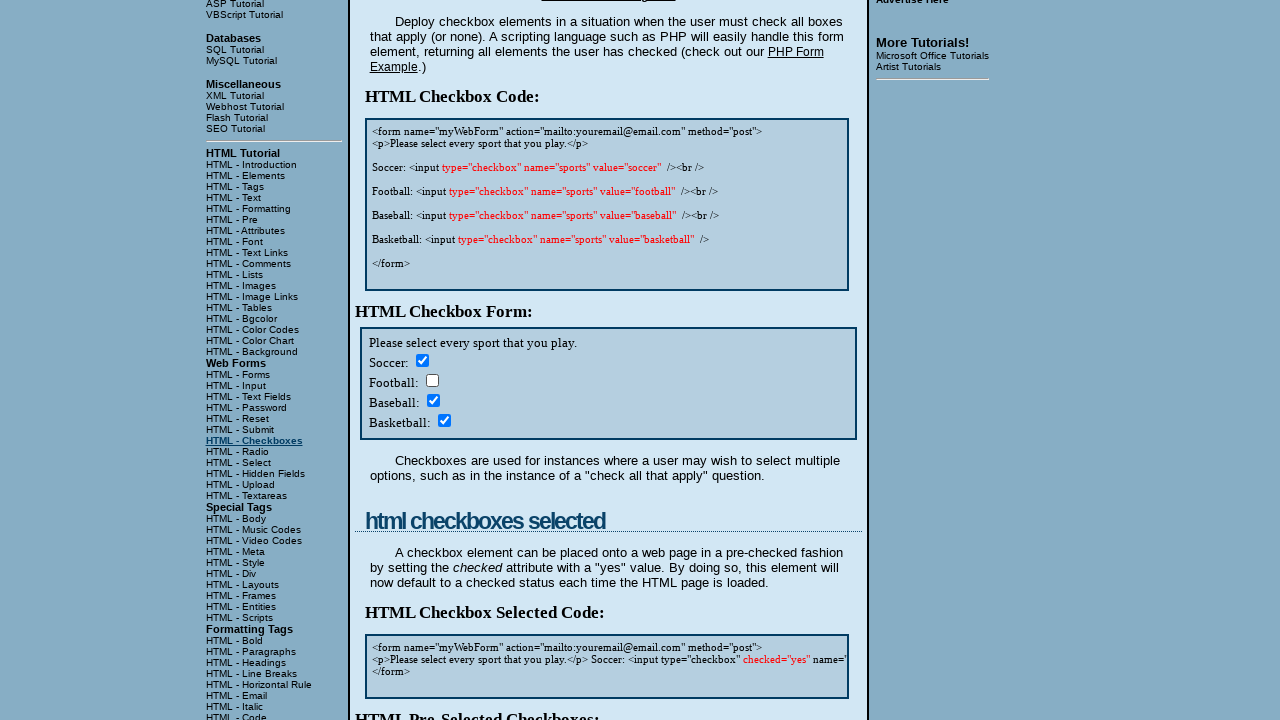

Clicked a checkbox with name='sports' at (433, 400) on xpath=//div[4]//input[@name='sports'] >> nth=2
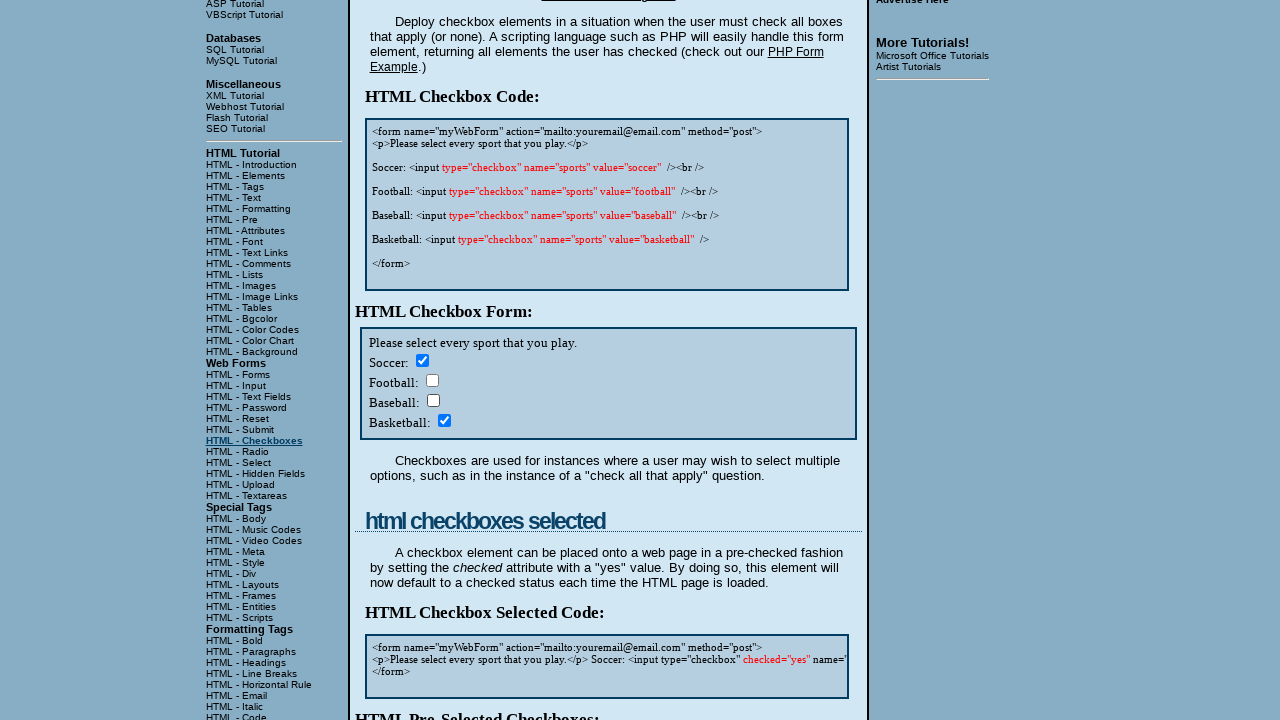

Clicked a checkbox with name='sports' at (444, 420) on xpath=//div[4]//input[@name='sports'] >> nth=3
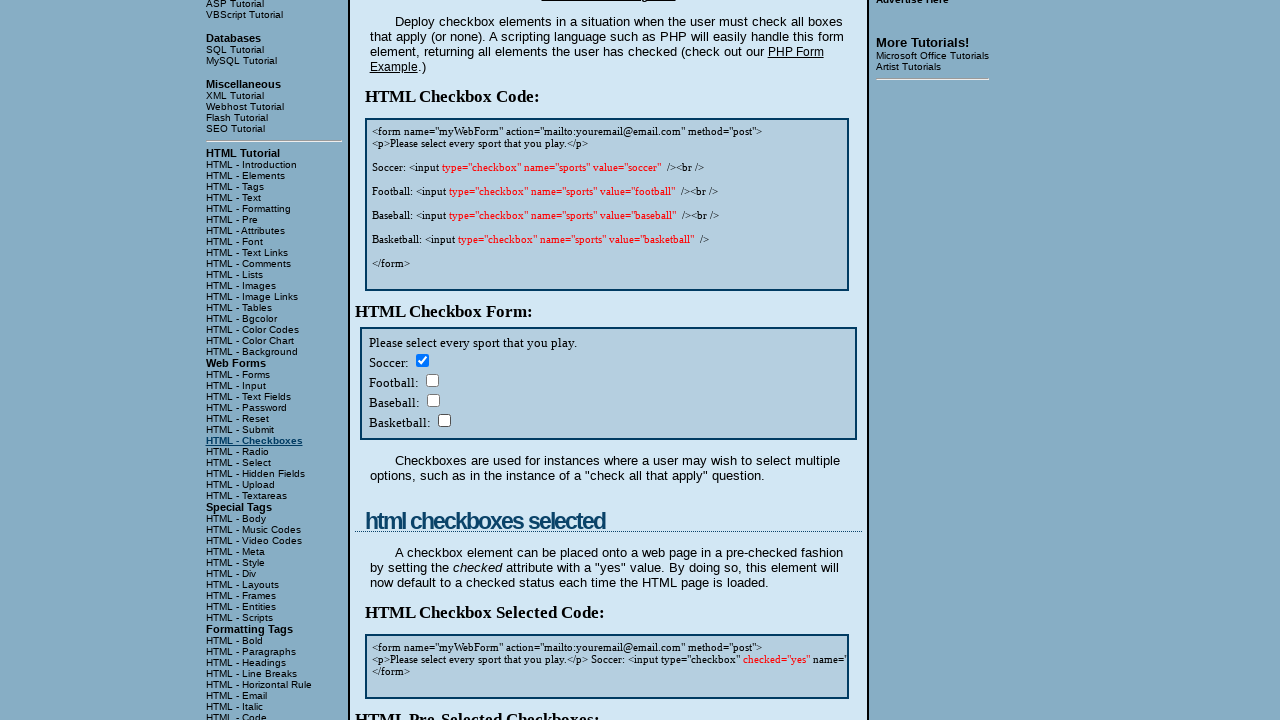

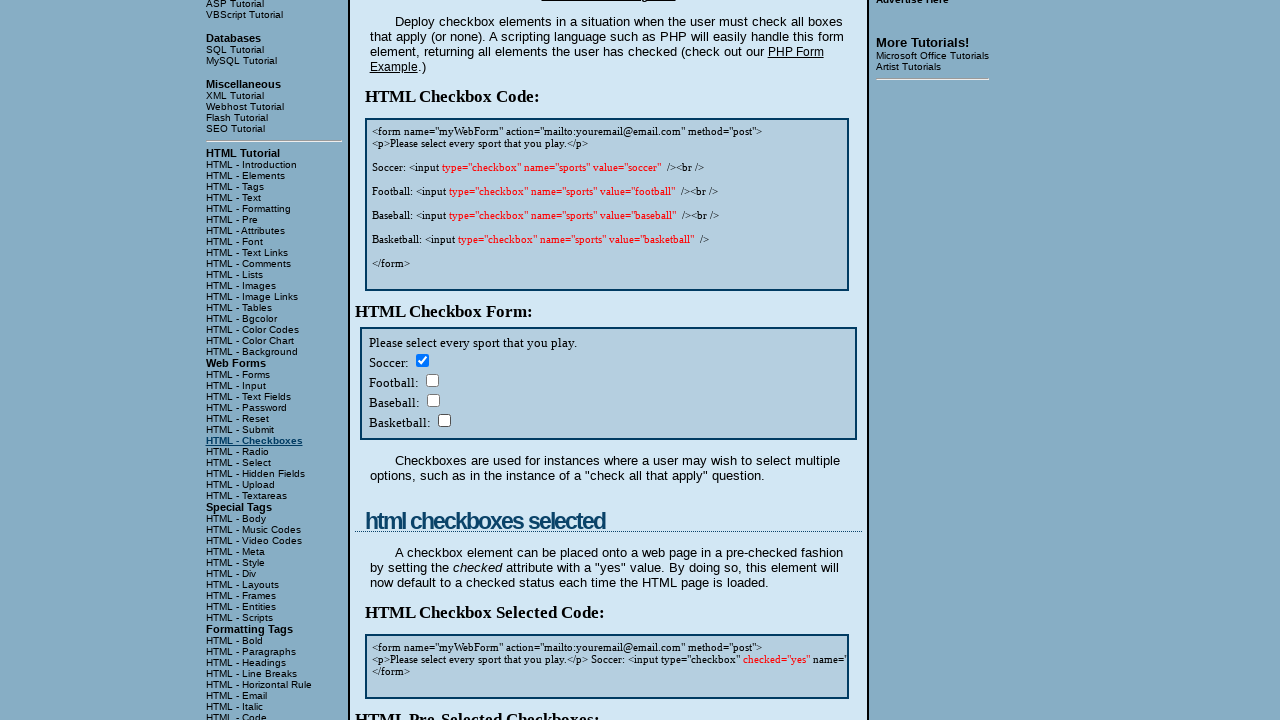